Navigates to GreensTech website, performs mouse hover actions over menu items to reveal sub-menus, and clicks on the Talend Certification Training link

Starting URL: http://greenstech.in/selenium-course-content.html

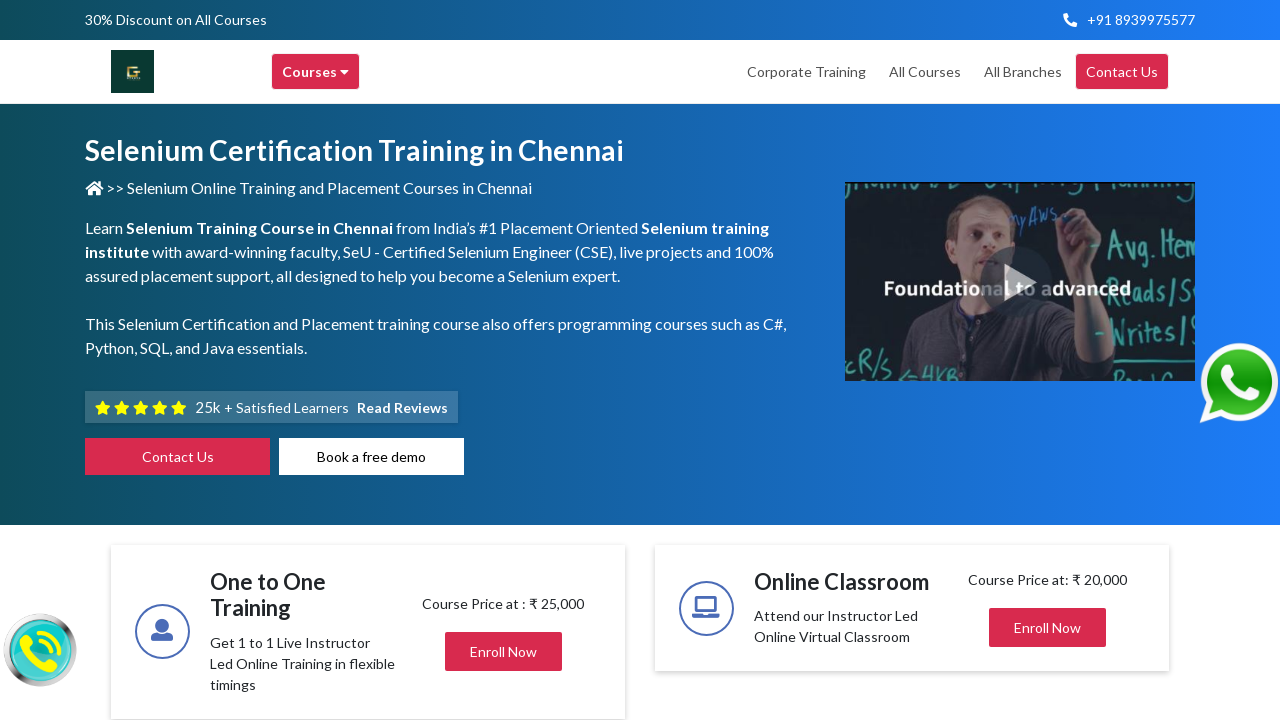

Hovered over main menu header to reveal menu options at (316, 72) on div.header-browse-greens
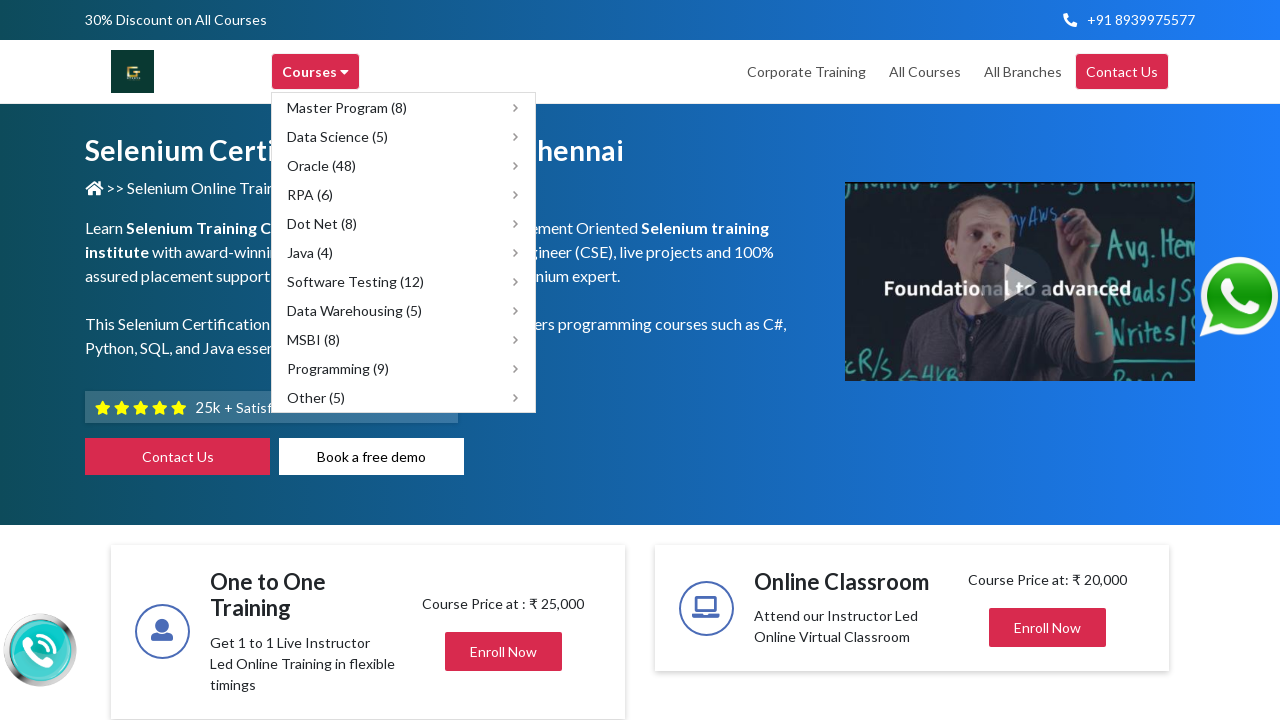

Hovered over Data Warehousing menu item to reveal submenu at (354, 310) on text='Data Warehousing (5)'
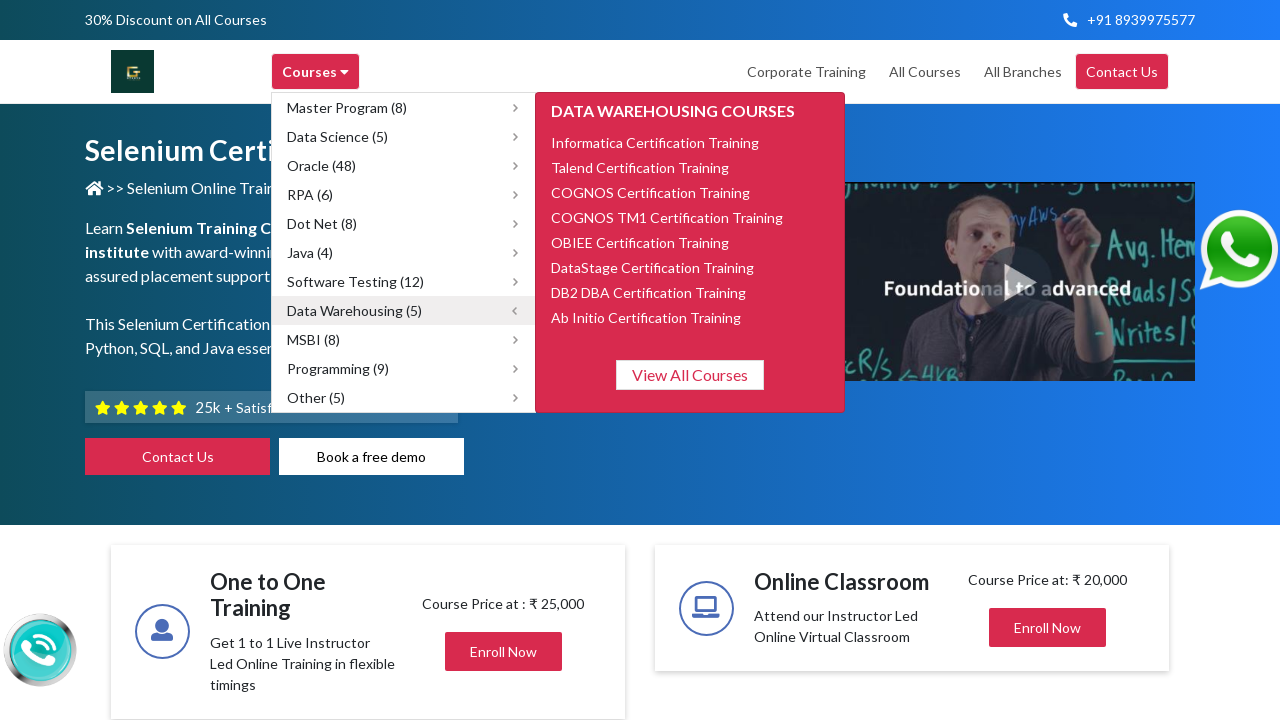

Clicked on Talend Certification Training link at (640, 167) on text='Talend Certification Training'
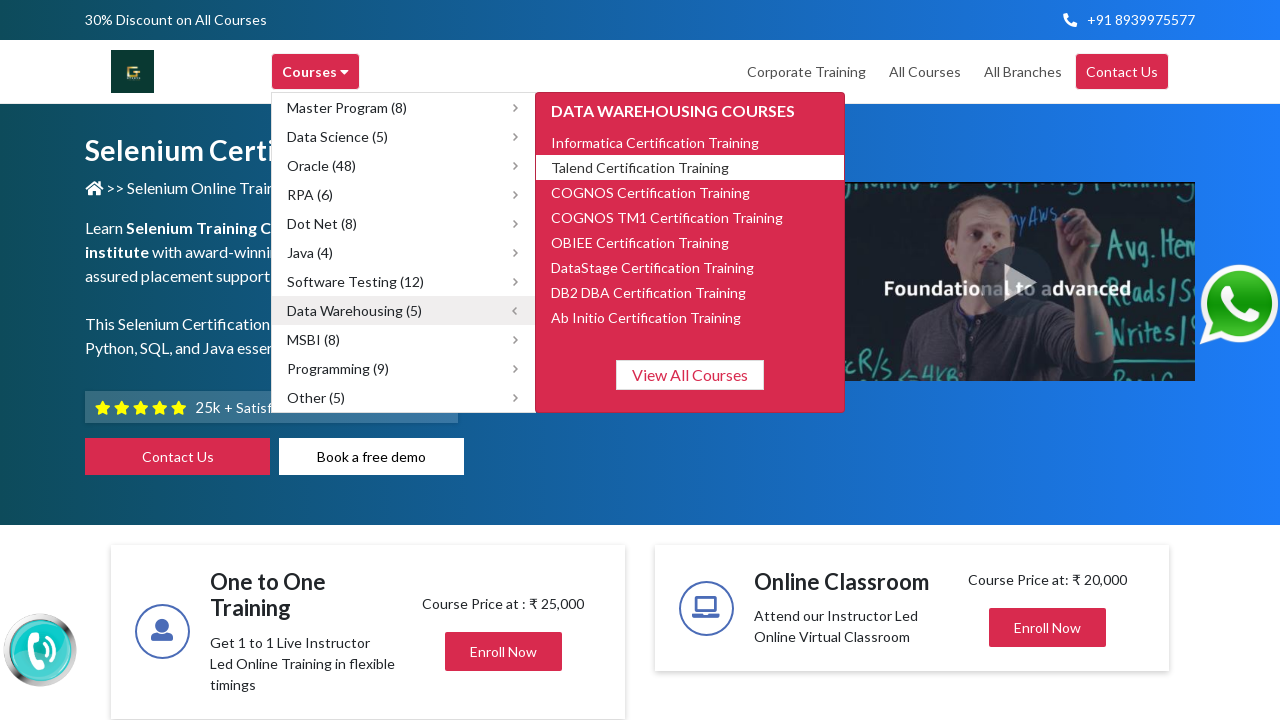

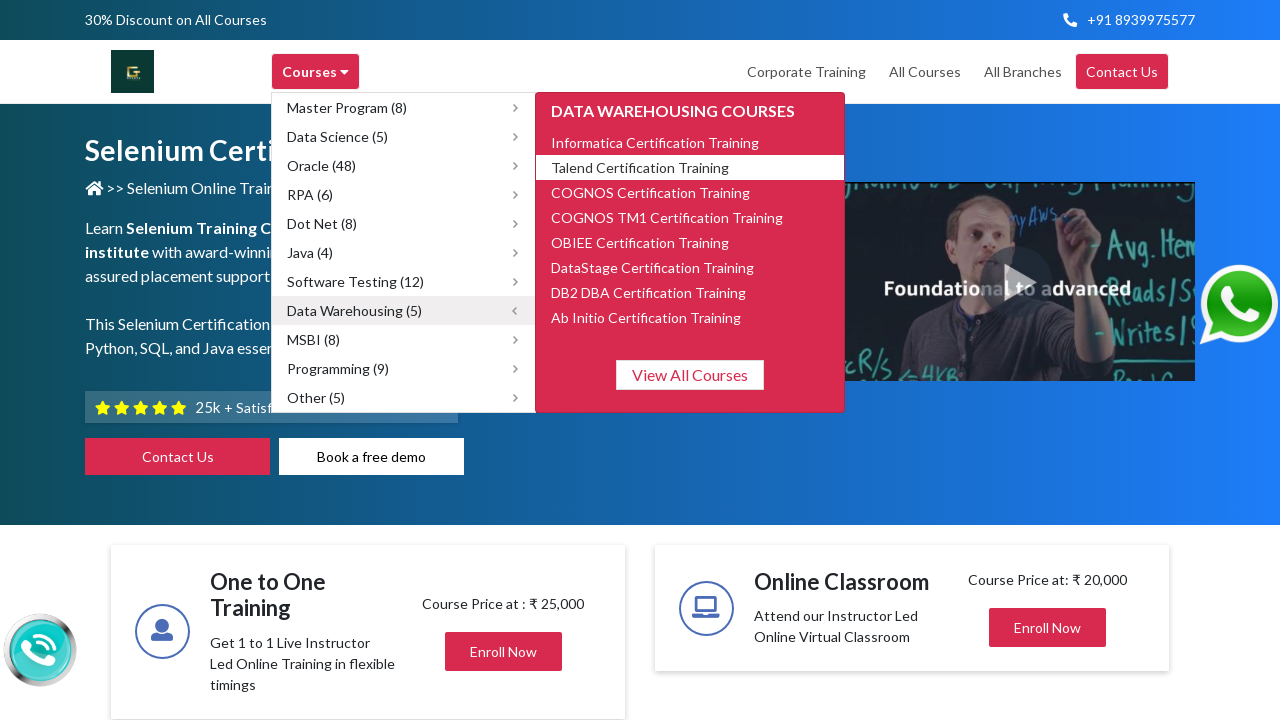